Tests drag-and-drop functionality by dragging an element from source to target within an iframe on the jQuery UI demo page

Starting URL: https://jqueryui.com/droppable/

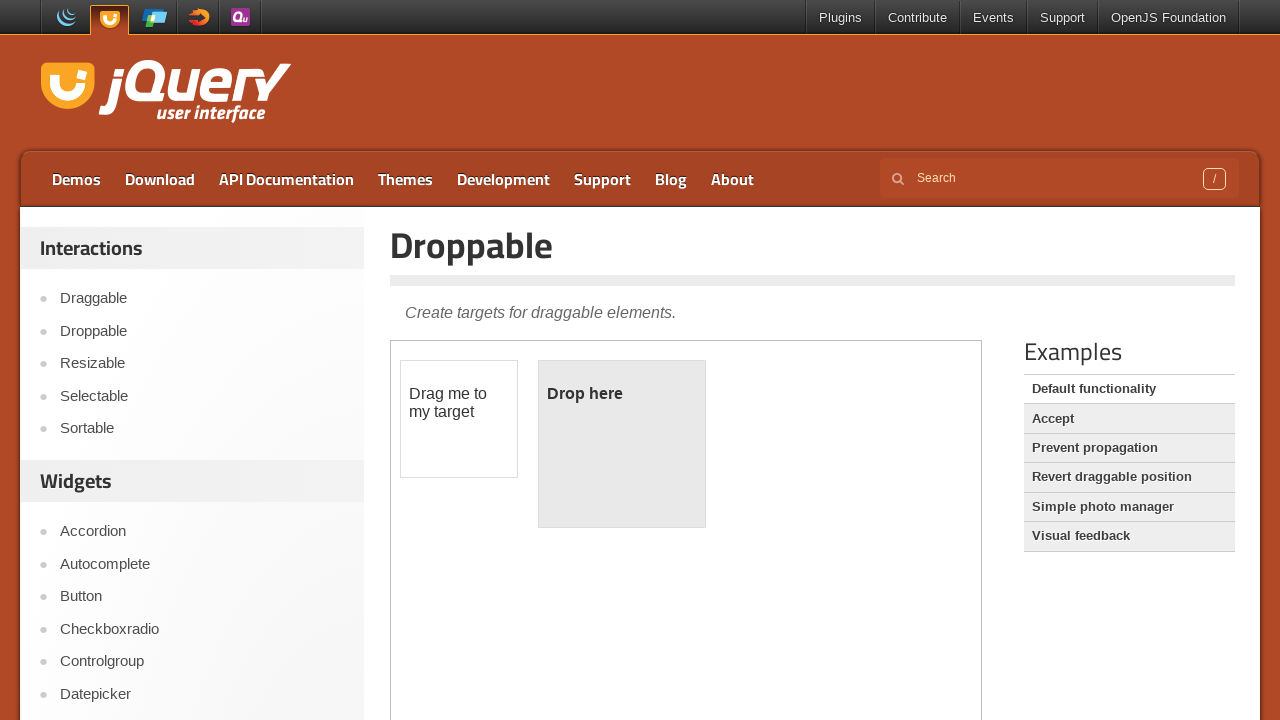

Located the demo iframe containing drag-and-drop elements
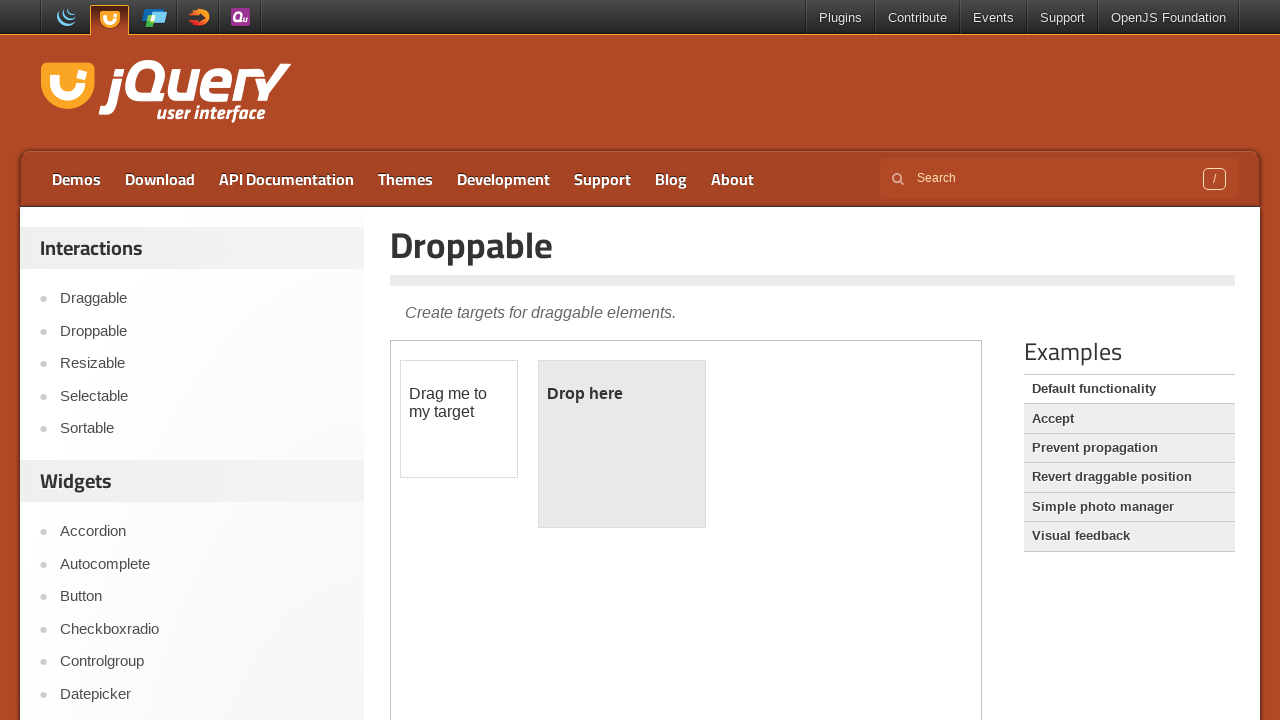

Located the draggable source element with ID 'draggable'
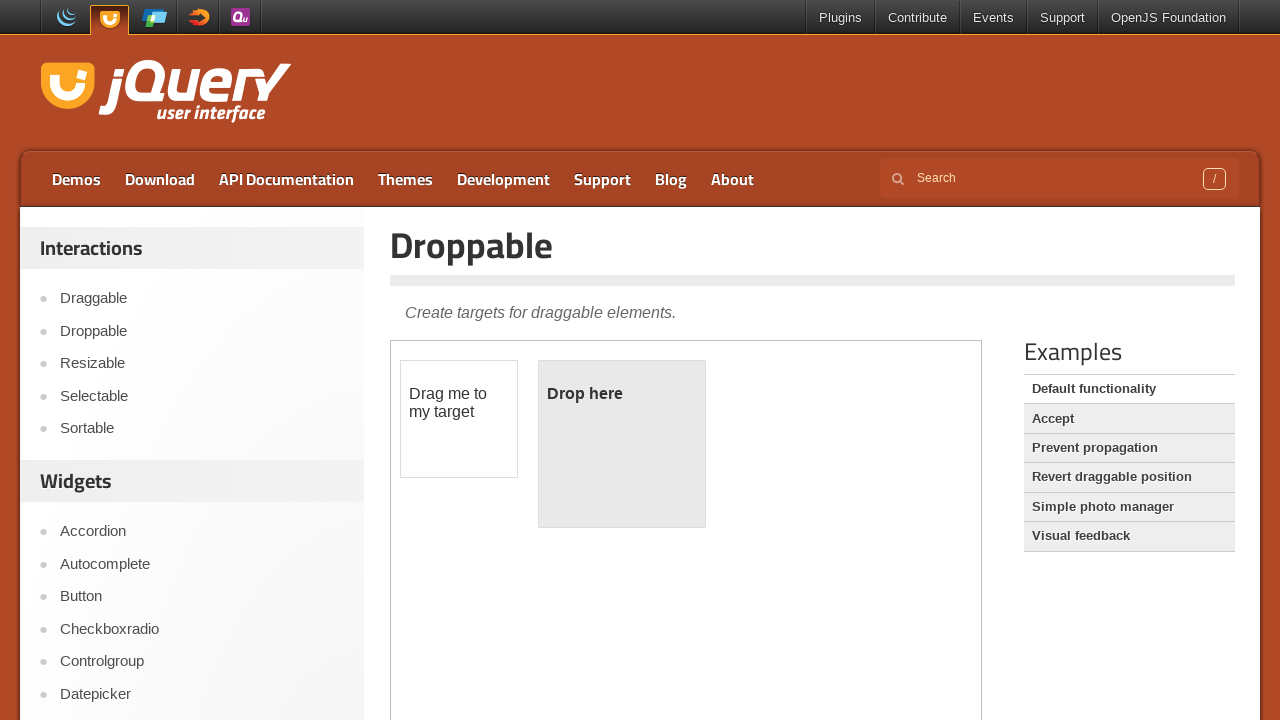

Located the droppable target element with ID 'droppable'
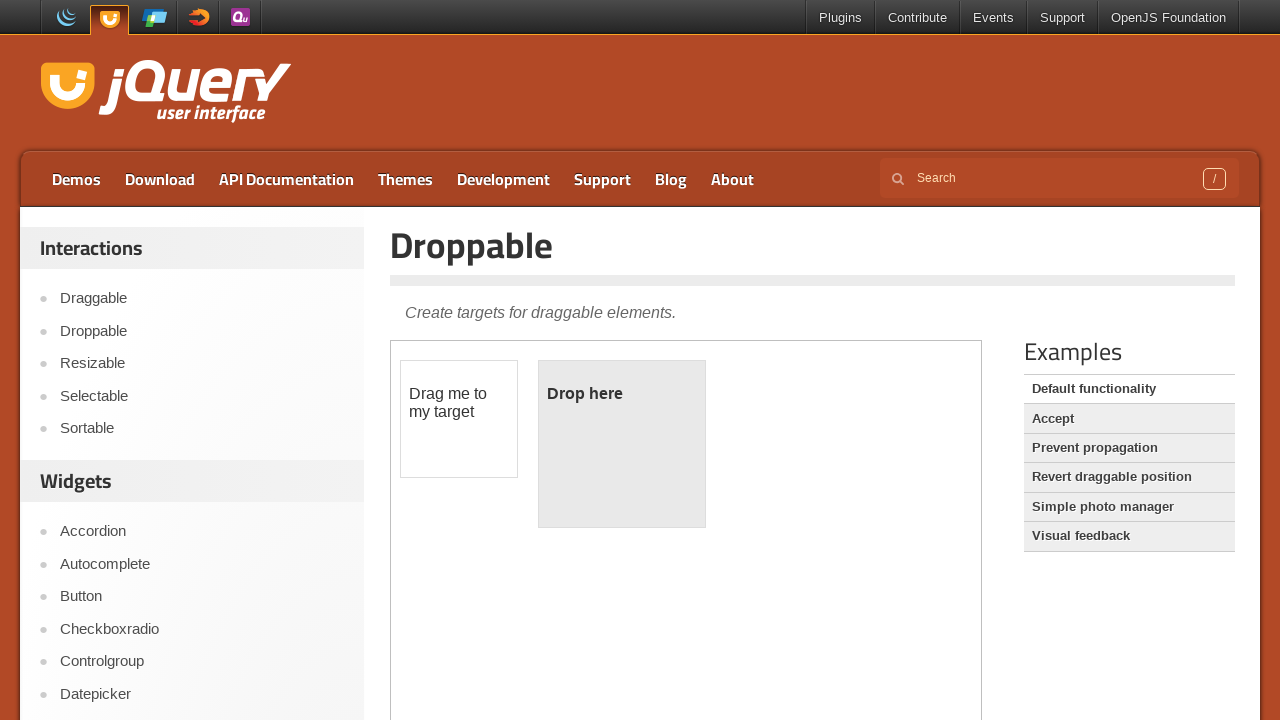

Dragged the source element to the target element at (622, 444)
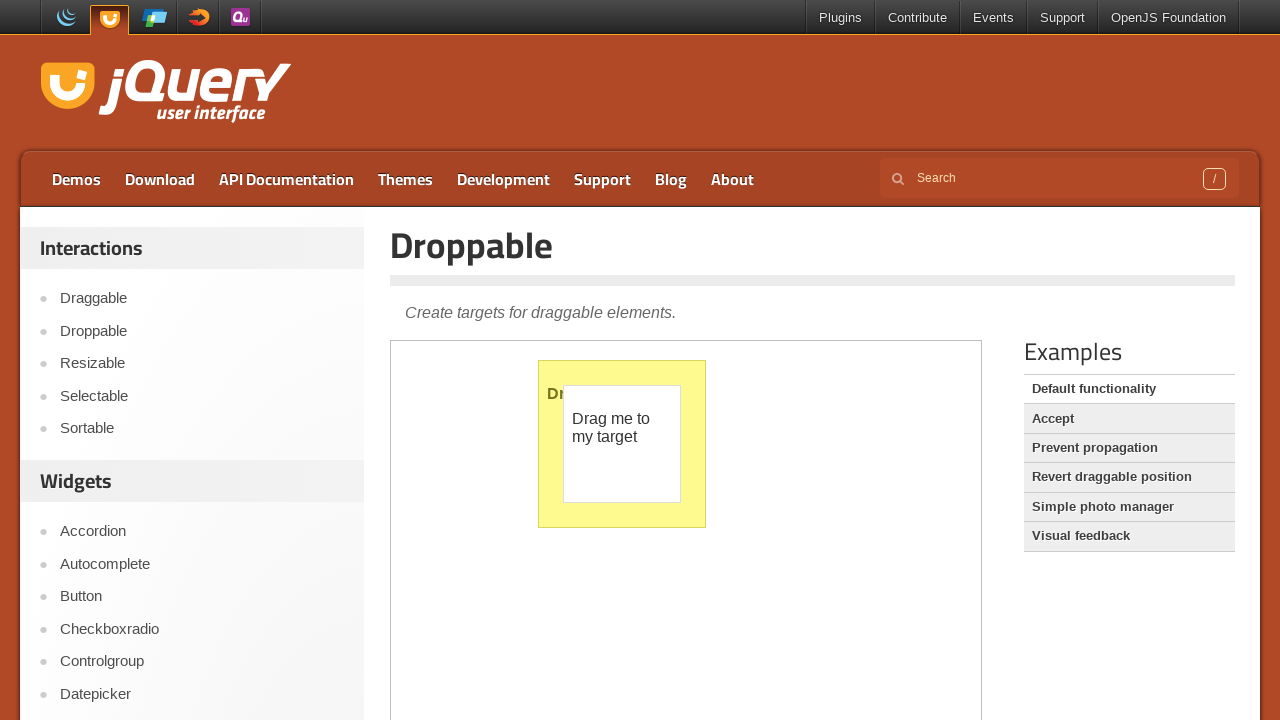

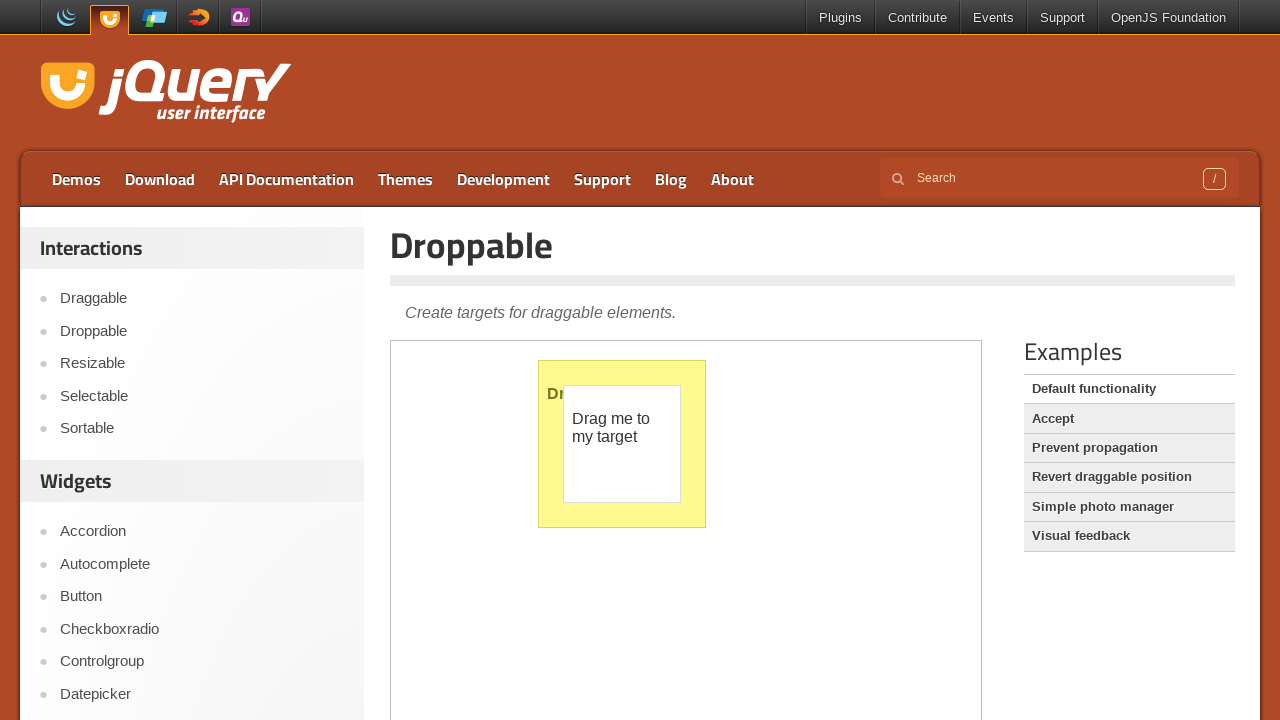